Automates filling and submitting a registration form including text fields, textarea, checkbox, radio button, multi-select, and dropdown elements

Starting URL: https://testpages.herokuapp.com/styled/basic-html-form-test.html

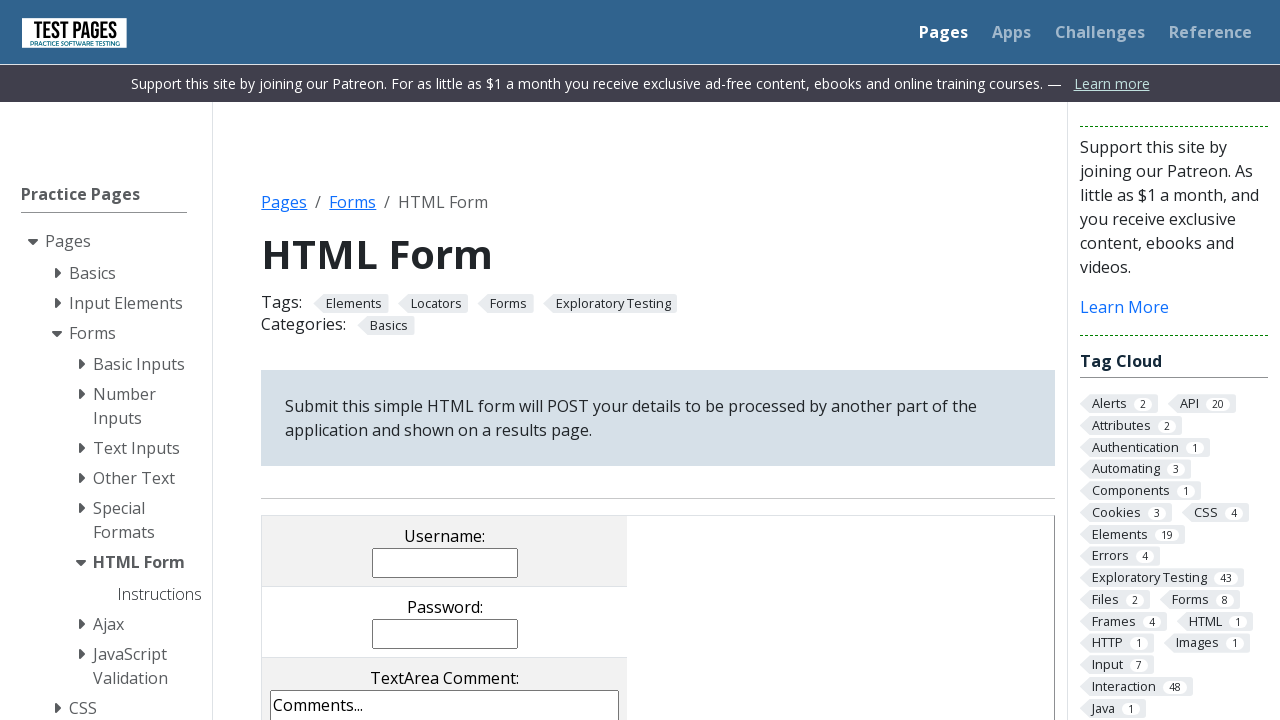

Filled username field with 'aliyasjohn123@gmail.com' on input[name='username']
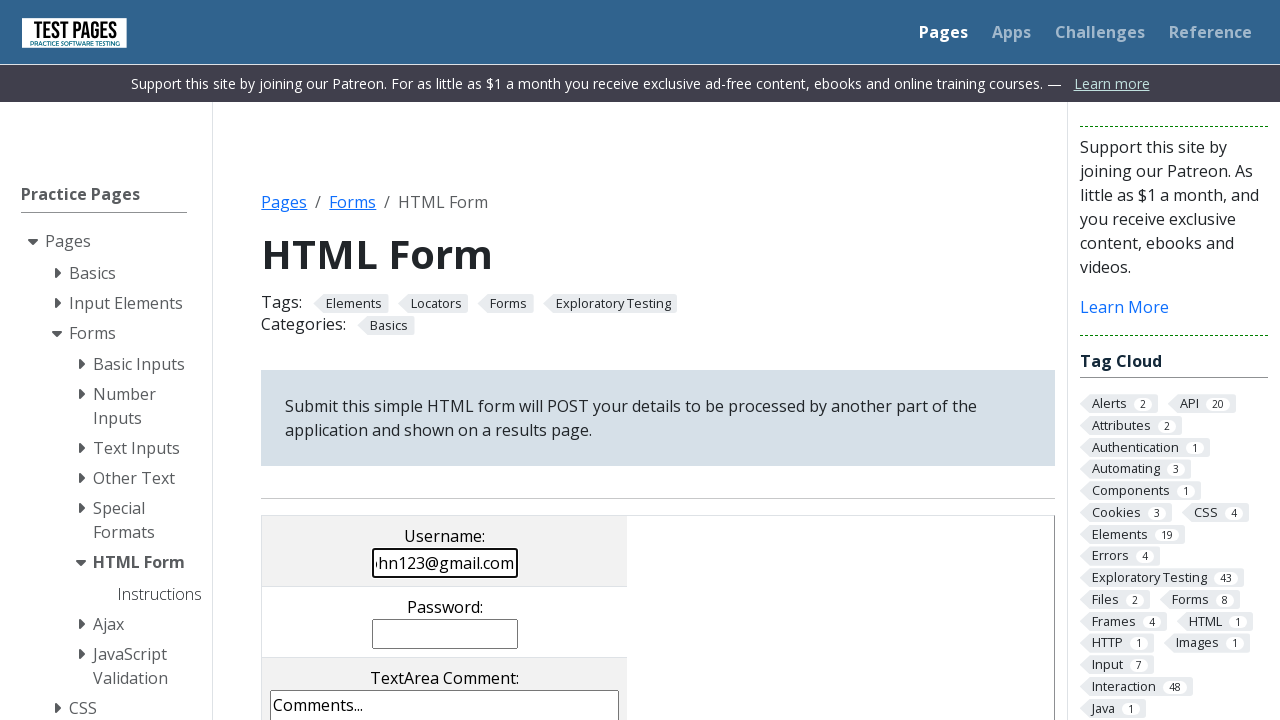

Filled password field with '123456' on input[name='password']
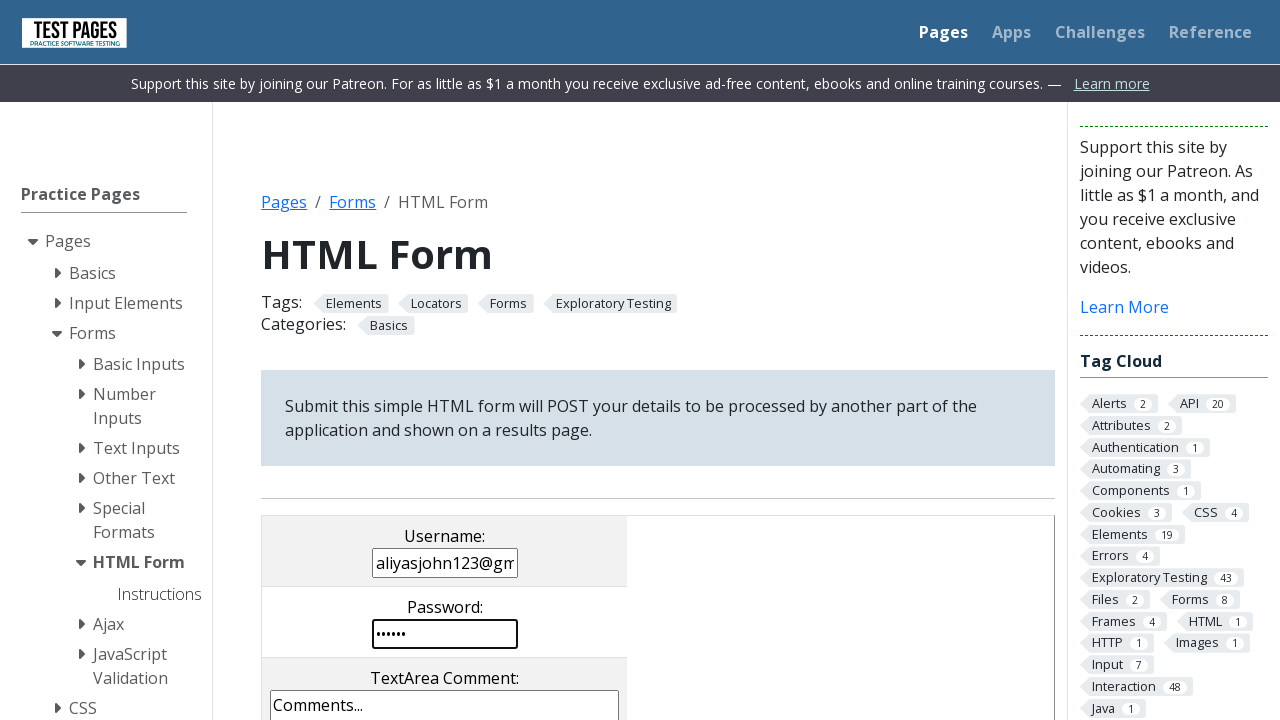

Filled comments textarea with test message on textarea[name='comments']
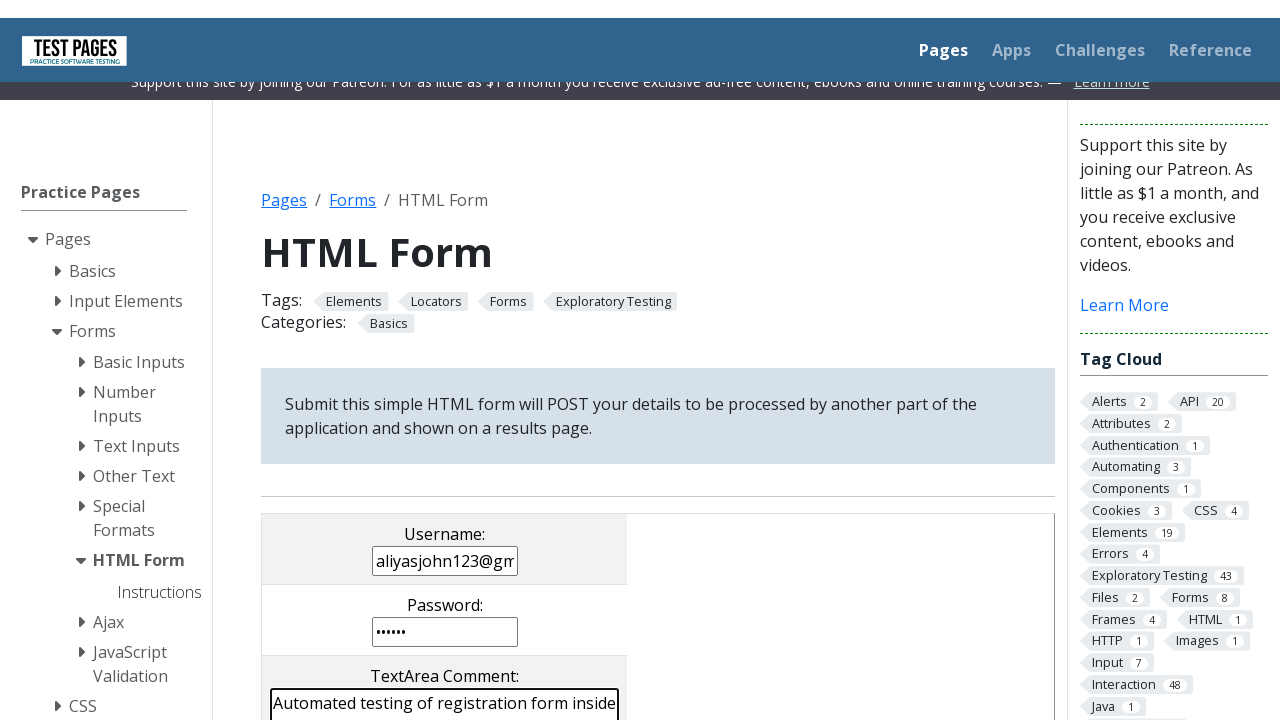

Clicked checkbox element at (299, 360) on input[name='checkboxes[]']
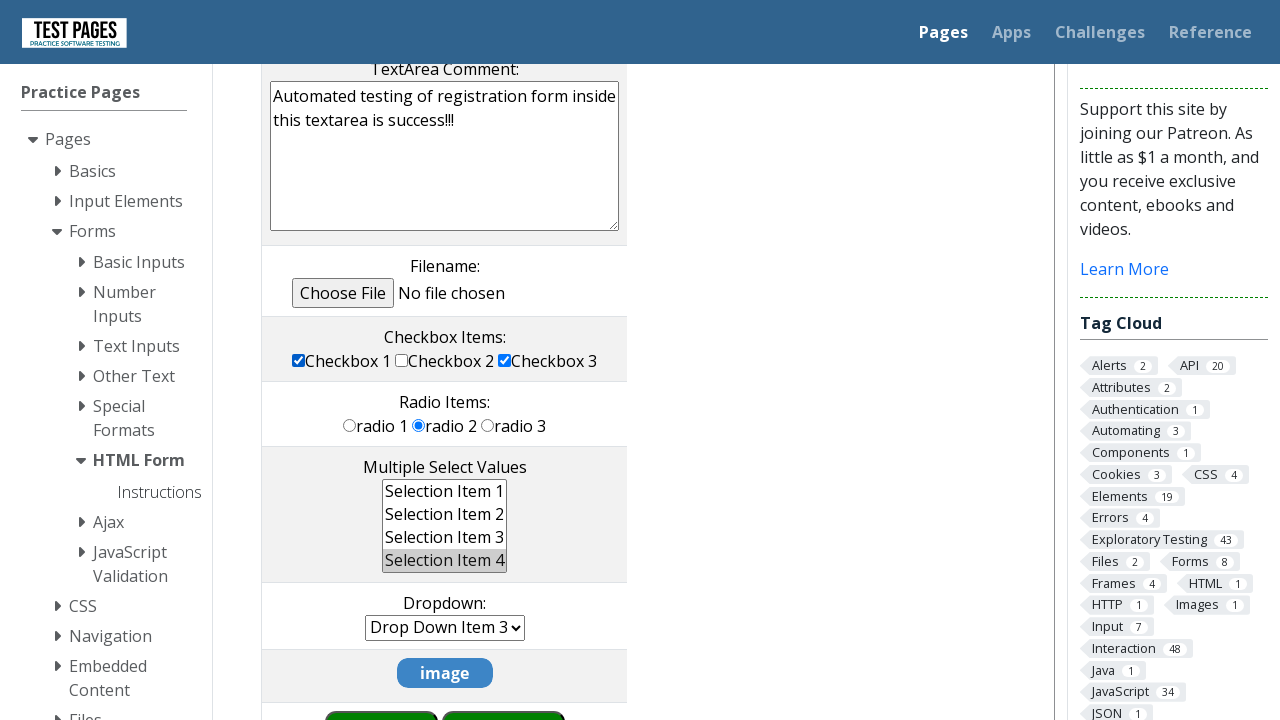

Selected third radio button option at (488, 425) on xpath=//*[@id='HTMLFormElements']/table/tbody/tr[6]/td/input[3]
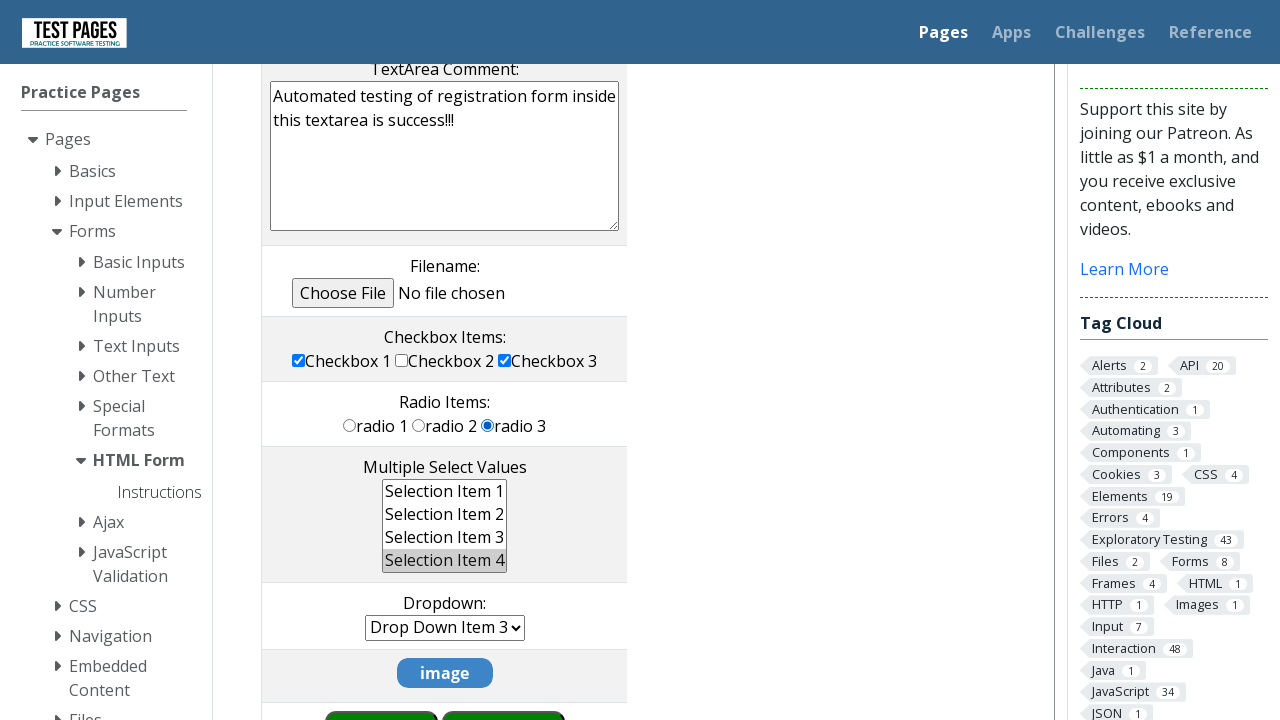

Selected options 'ms2' and 'ms3' in multi-select dropdown on select[name='multipleselect[]']
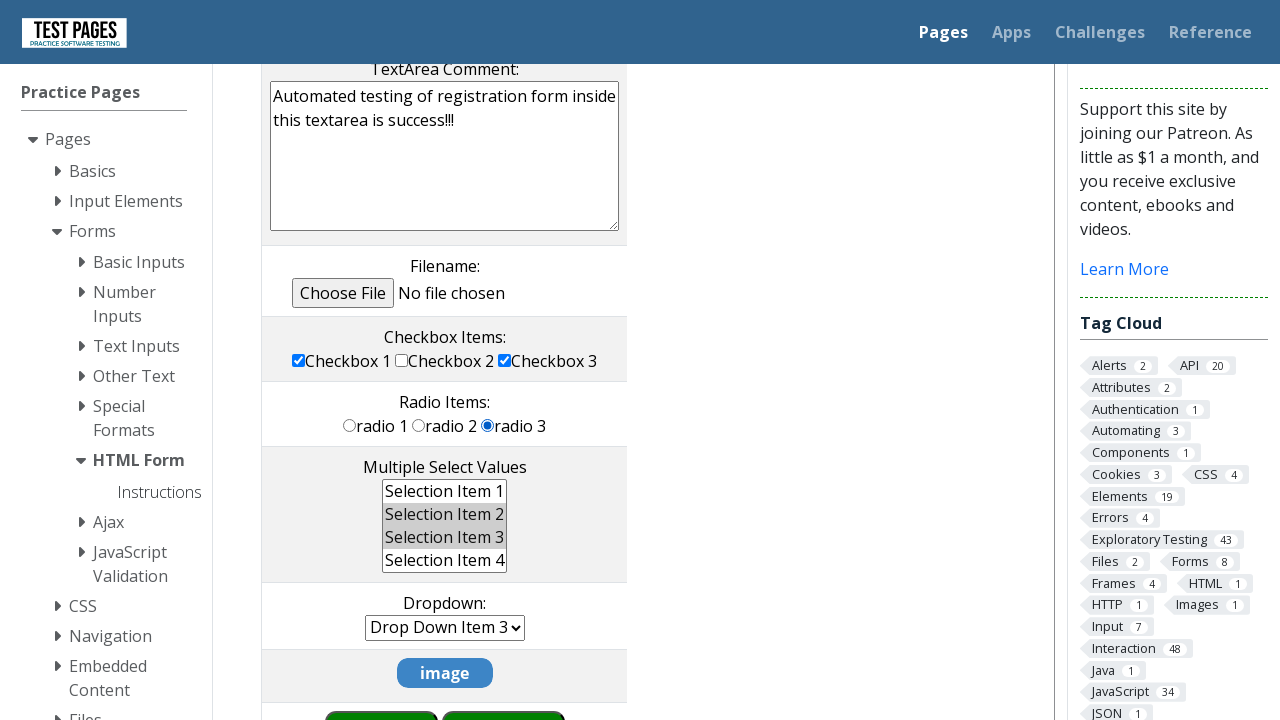

Selected option 'dd2' in dropdown menu on select[name='dropdown']
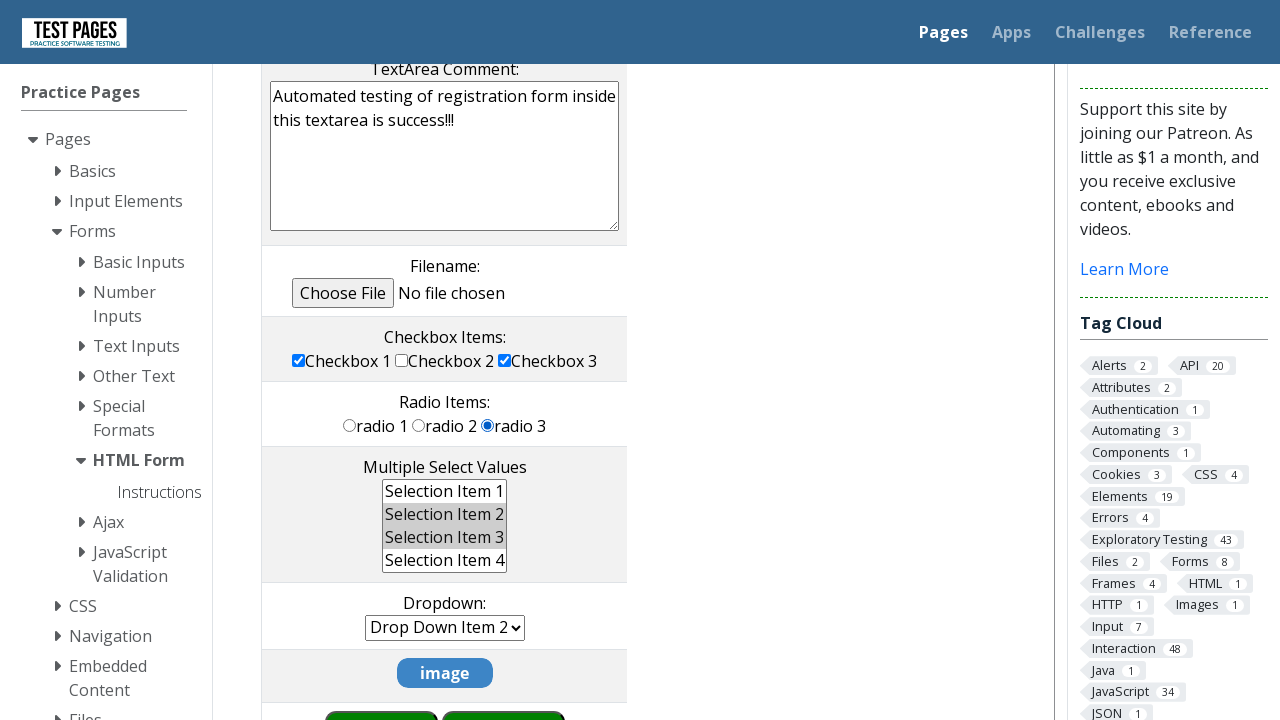

Clicked submit button to submit the registration form at (381, 690) on input[name='submitbutton']
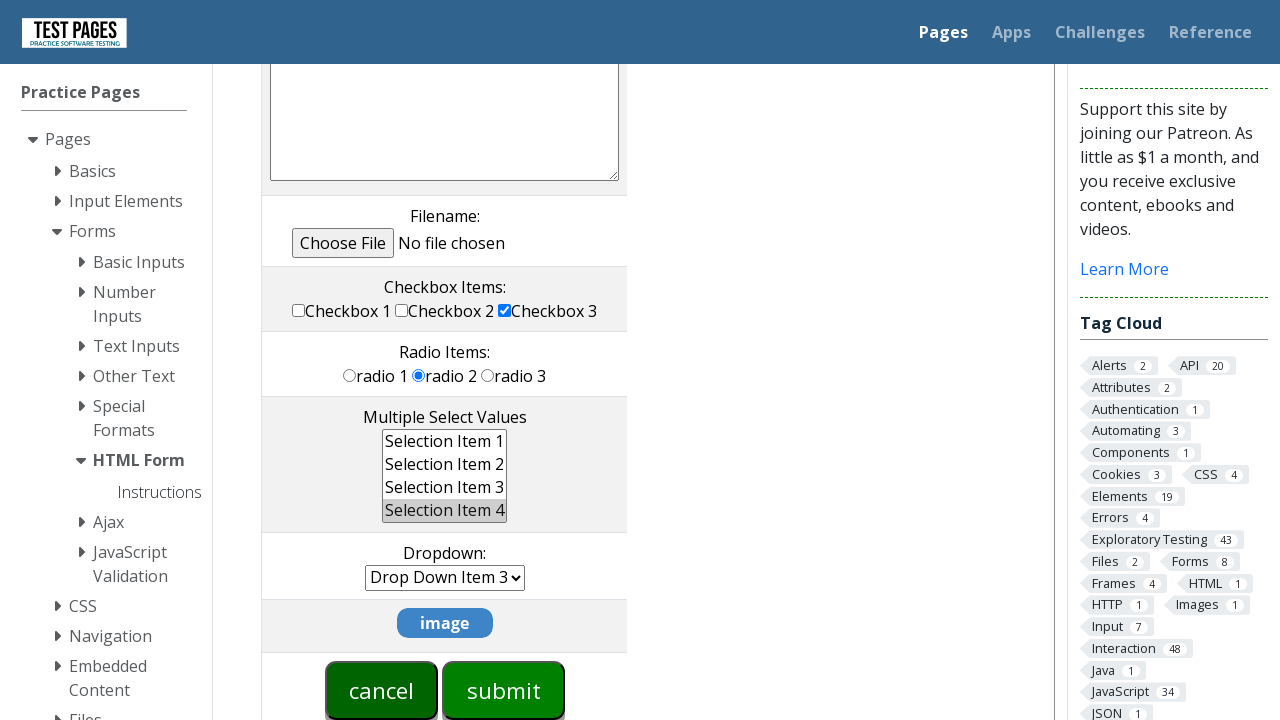

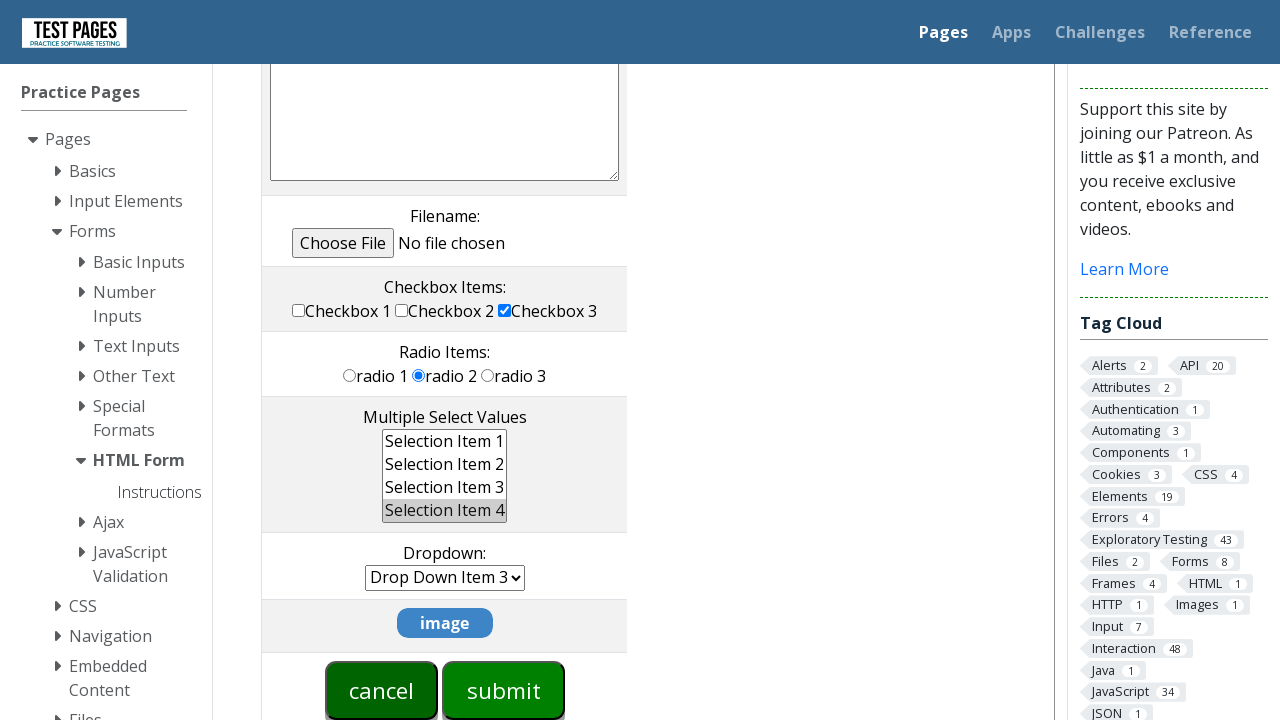